Tests basic browser window manipulation by navigating to Educastic website, maximizing the window, entering fullscreen mode, pressing escape to exit fullscreen, and resizing the window to a specific dimension.

Starting URL: https://www.educastic.com/

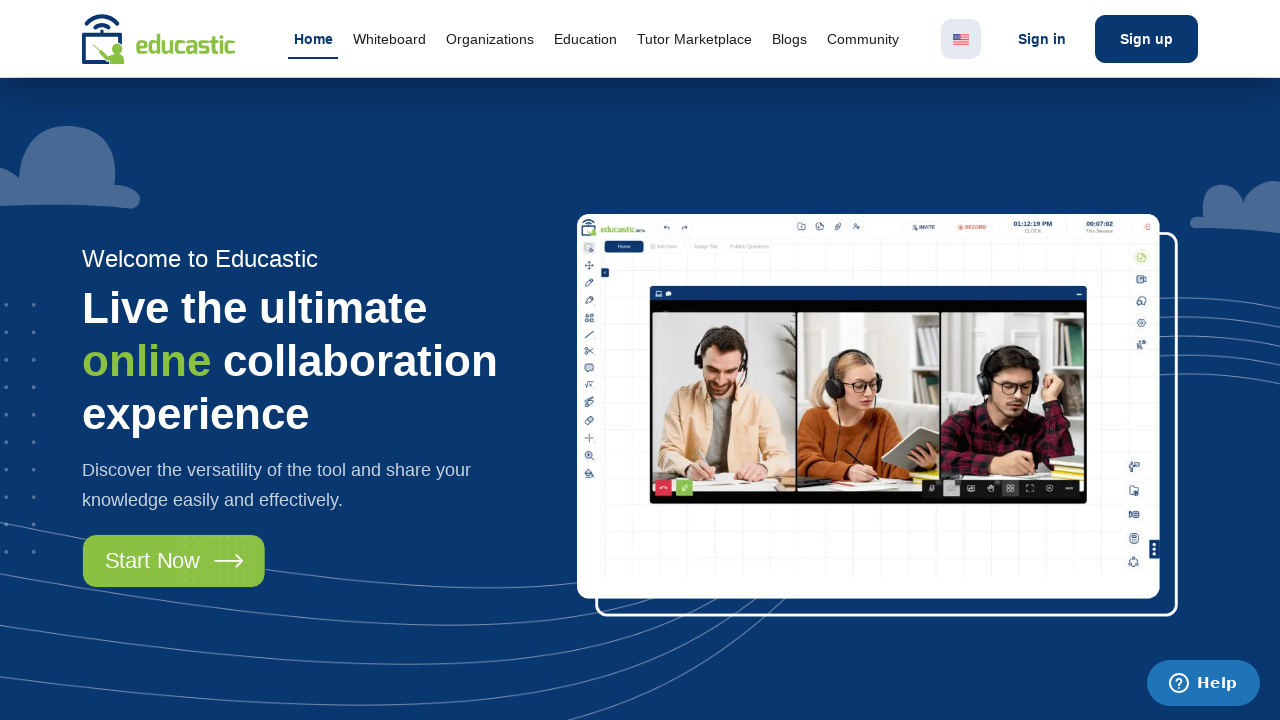

Navigated to Educastic website
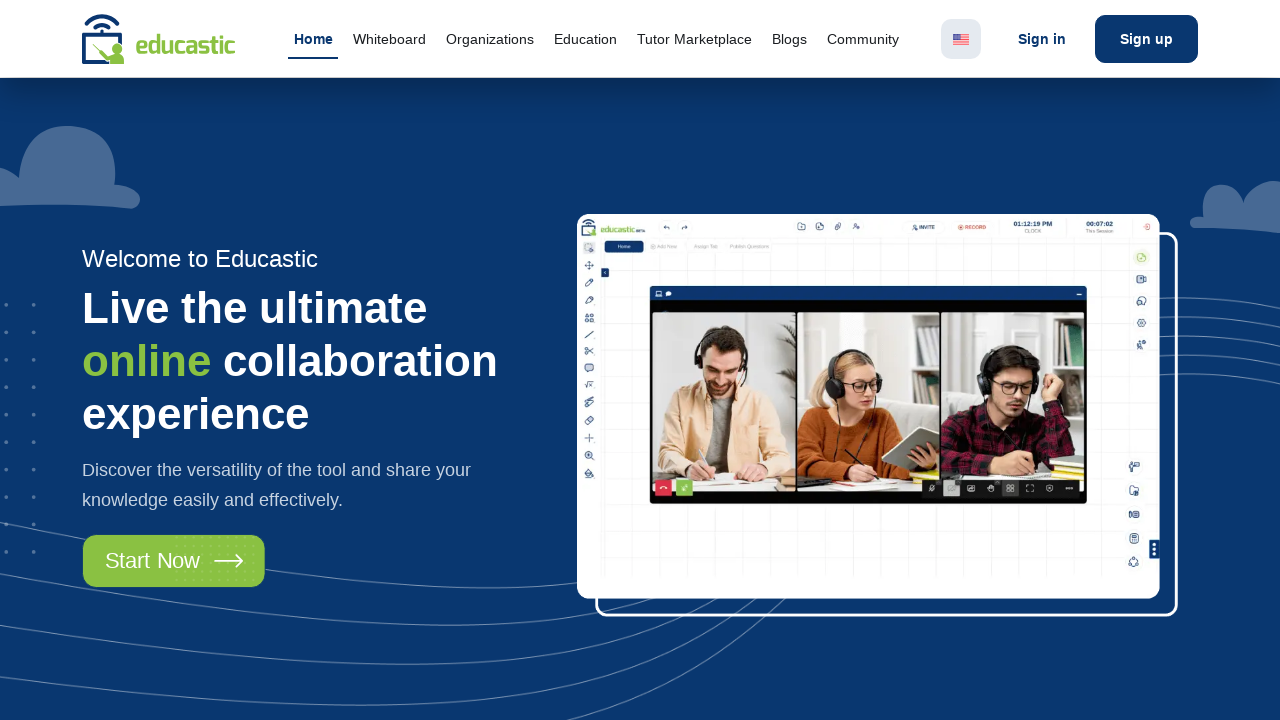

Maximized browser window to 1920x1080
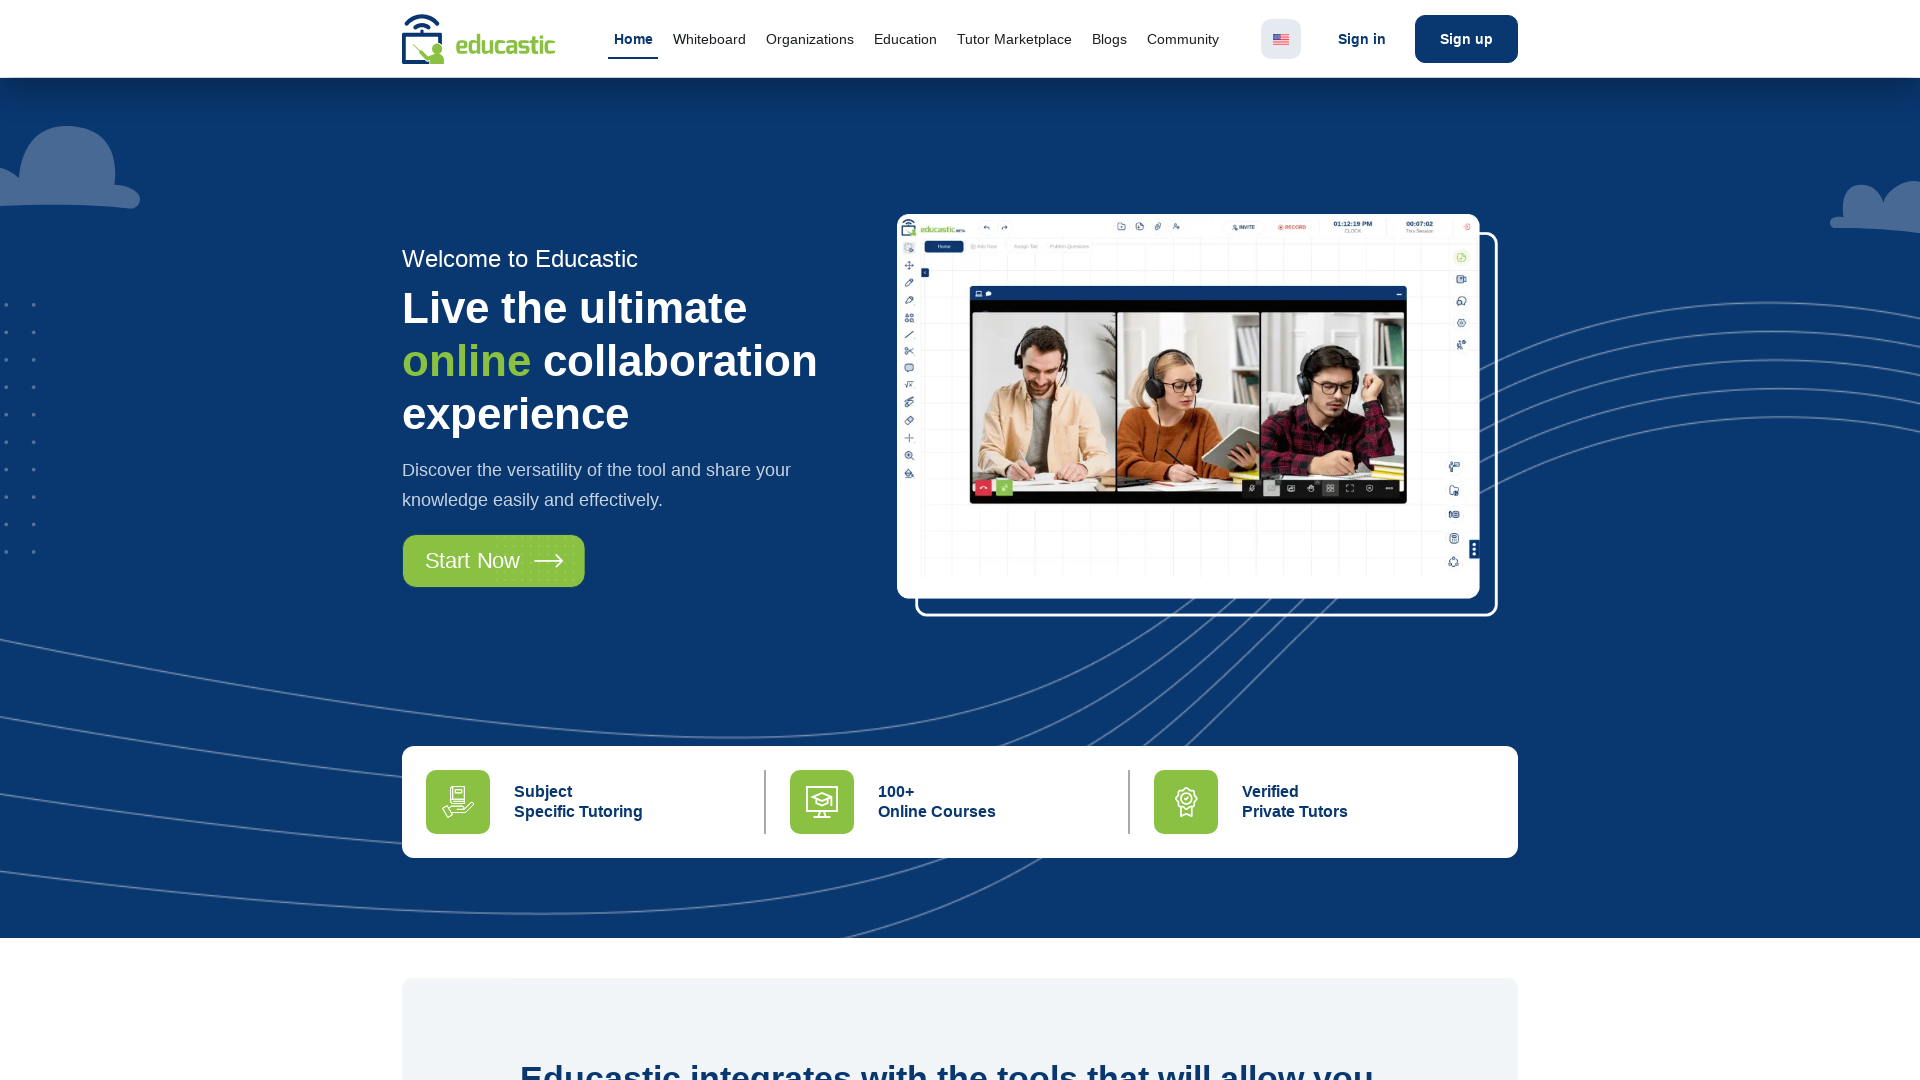

Page content fully loaded
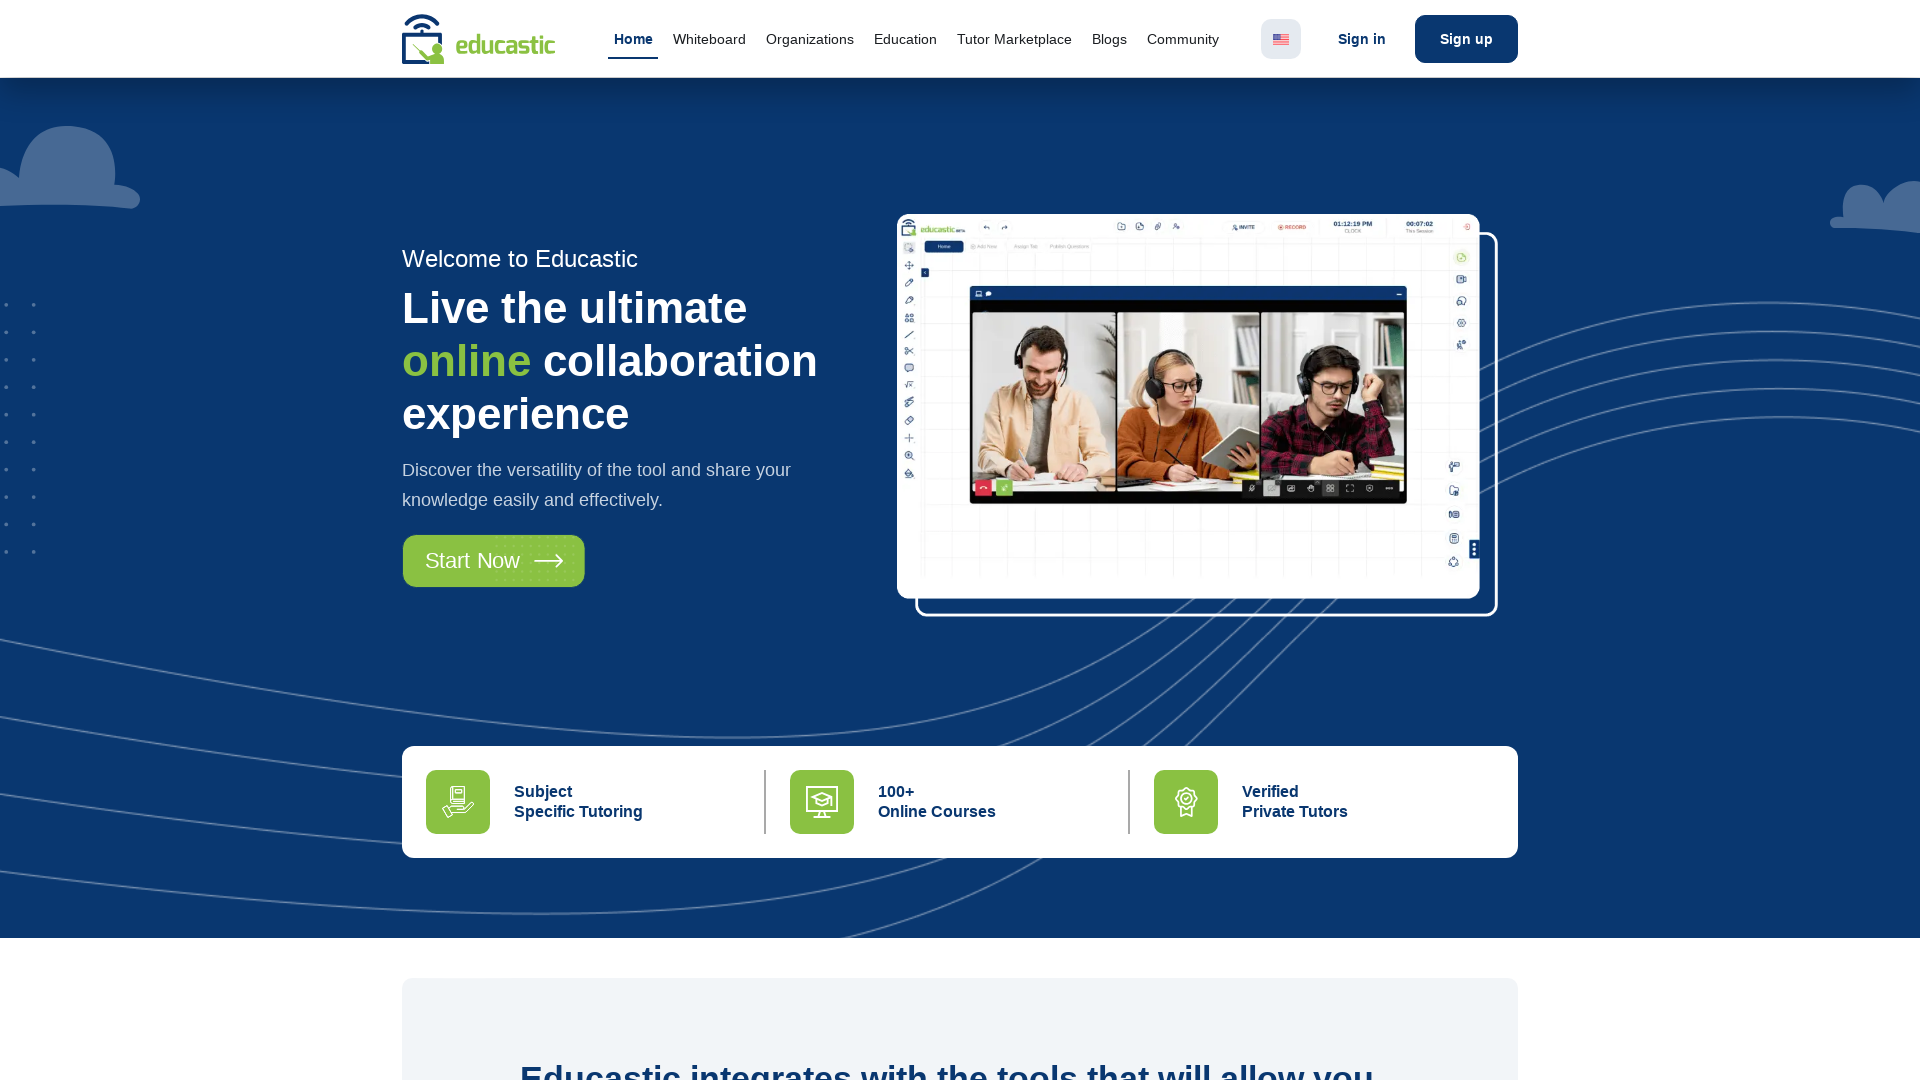

Entered fullscreen mode
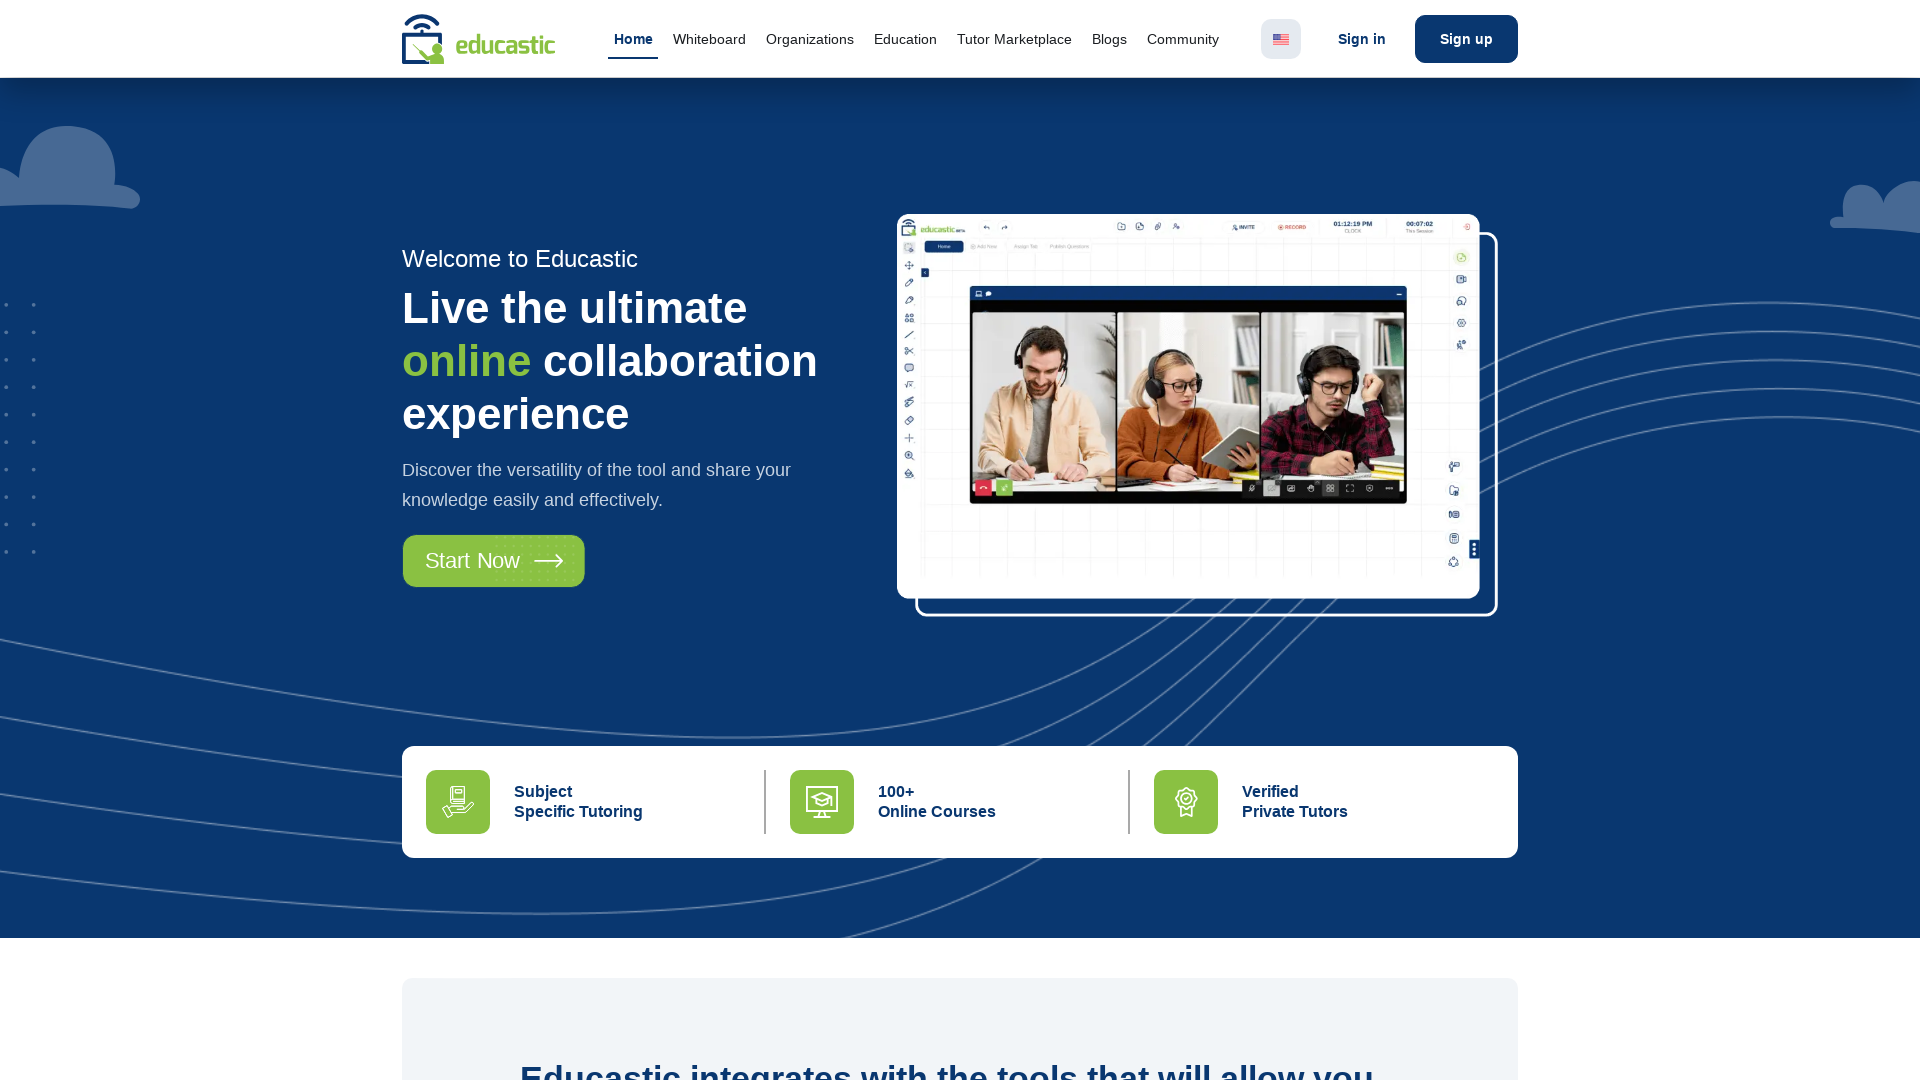

Pressed Escape to exit fullscreen mode
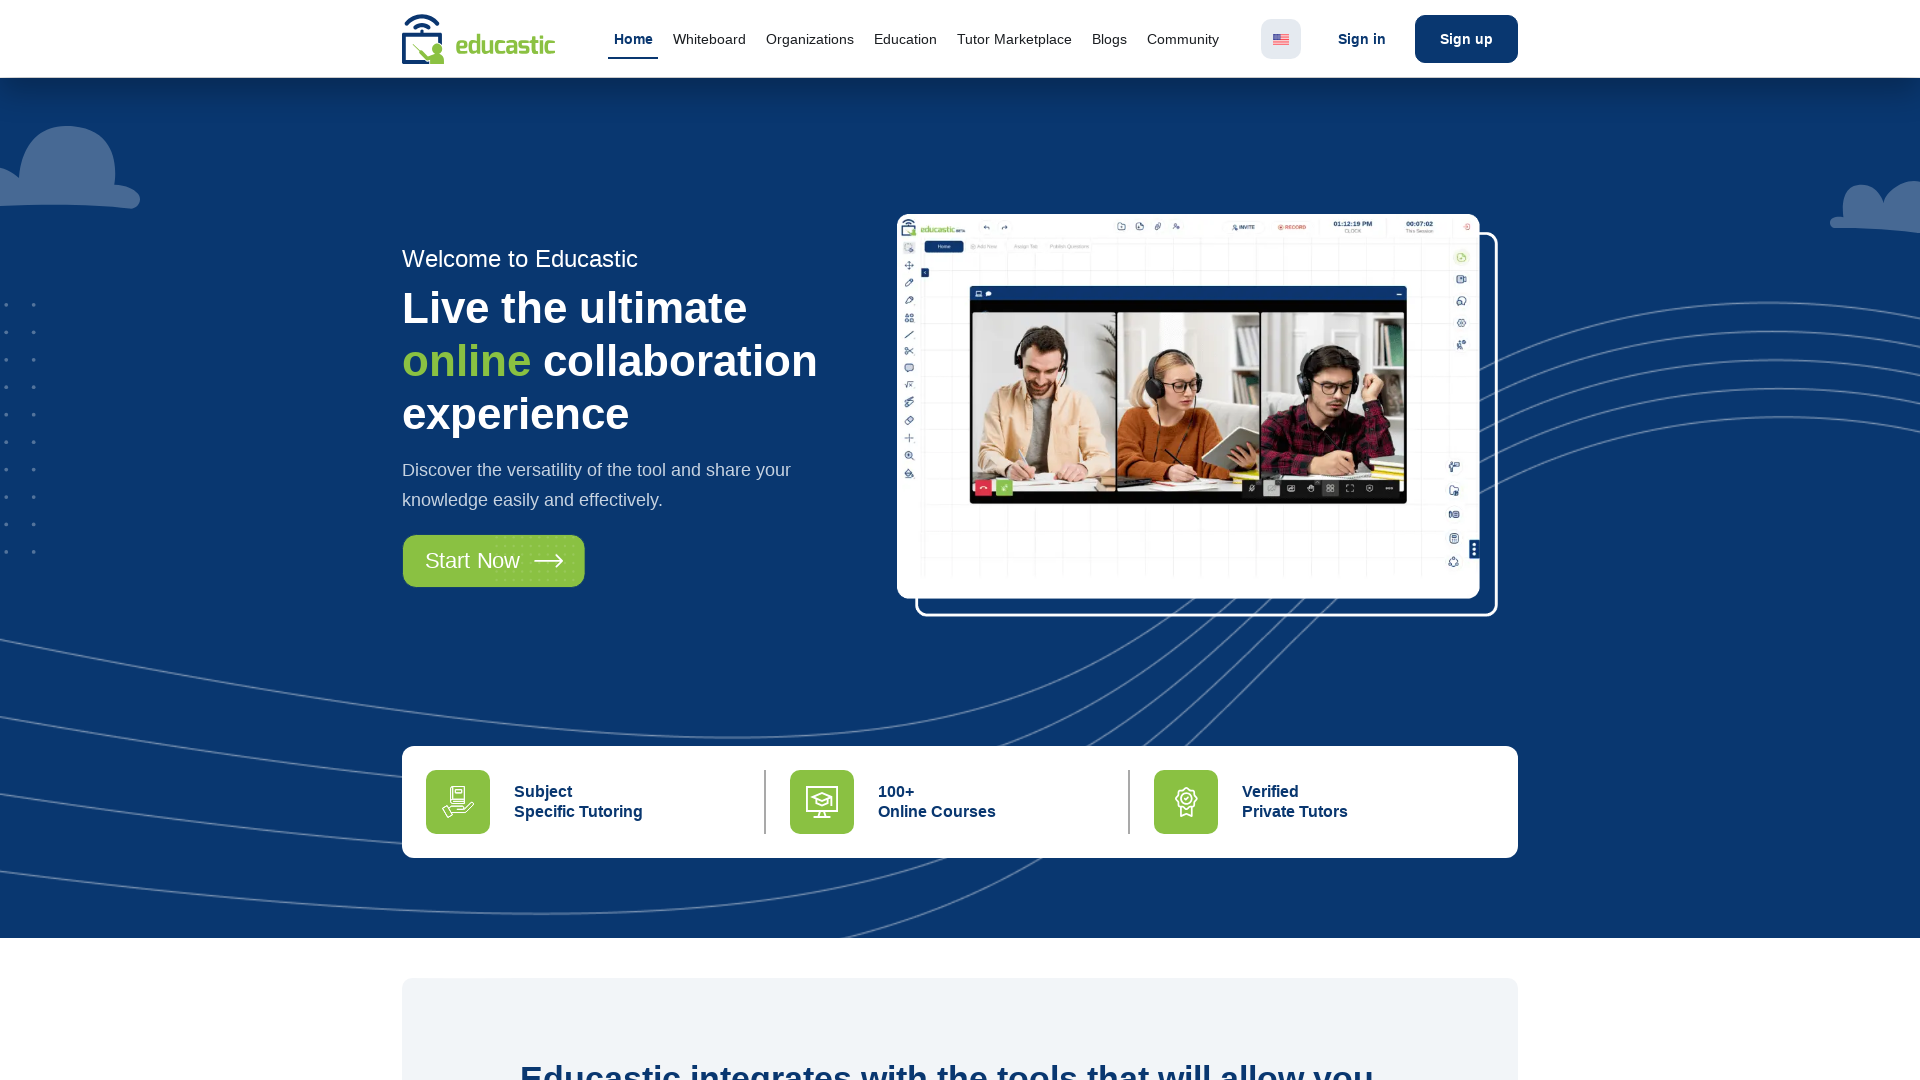

Resized browser window to 400x800
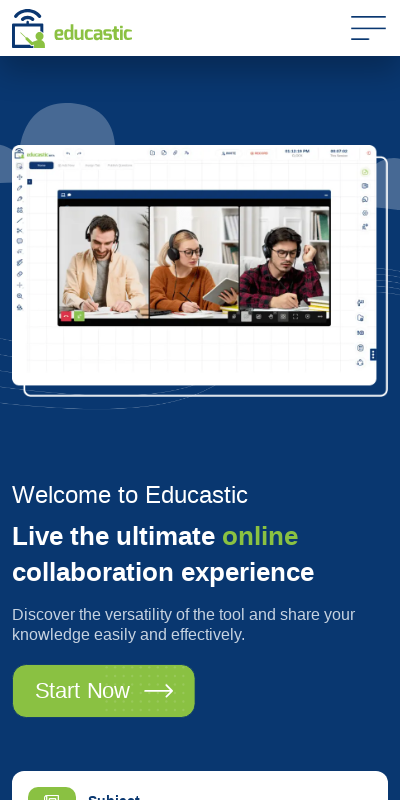

Waited 1 second to observe window resize
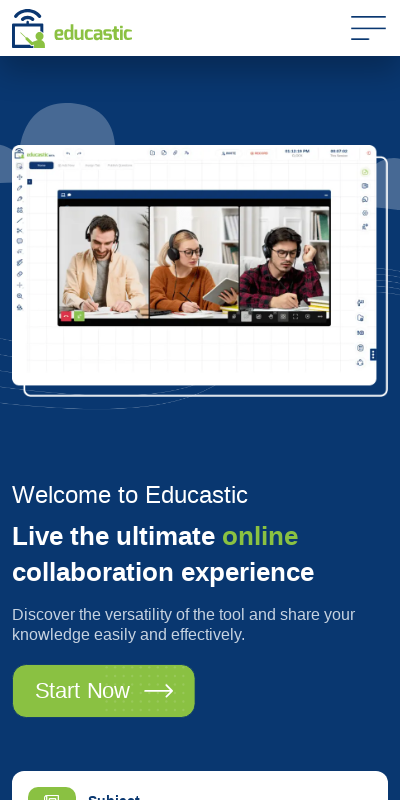

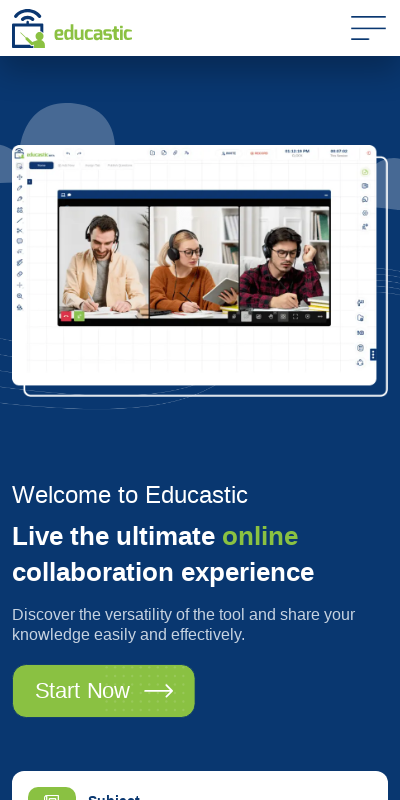